Tests JavaScript alert functionality by clicking a button to trigger an alert, accepting it, and verifying the result message

Starting URL: https://the-internet.herokuapp.com/javascript_alerts

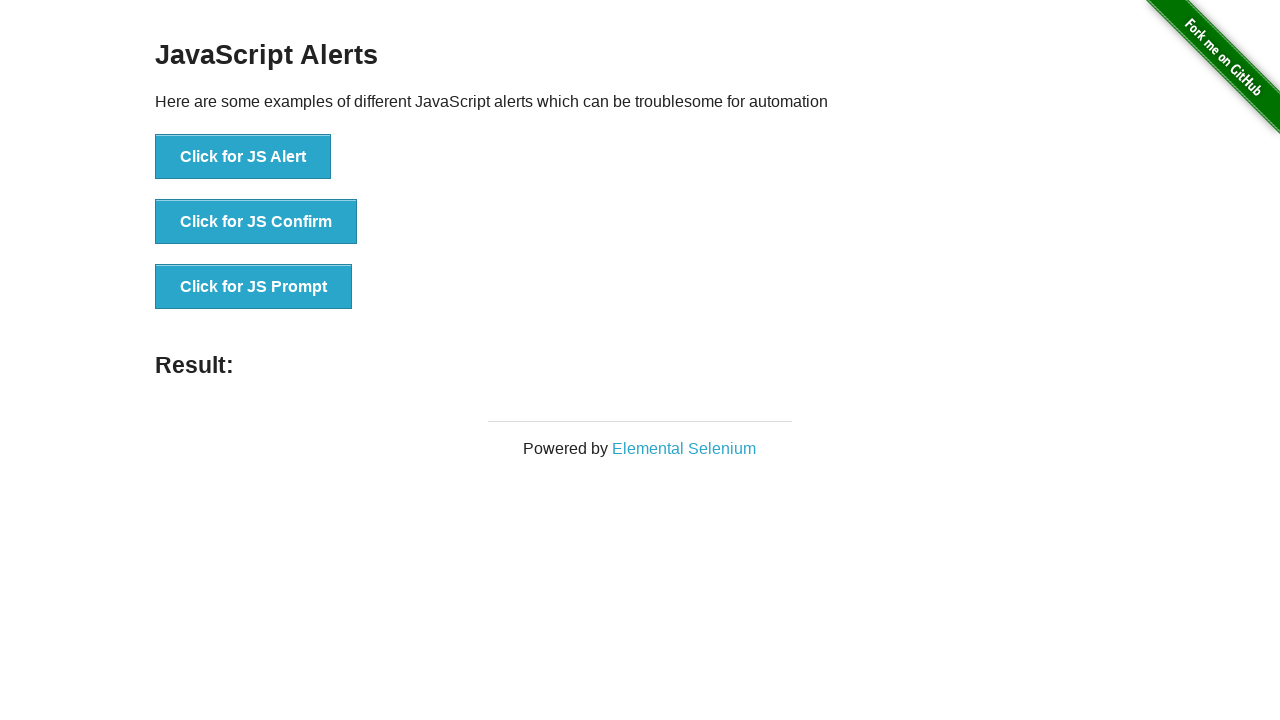

Clicked button to trigger JavaScript alert at (243, 157) on text='Click for JS Alert'
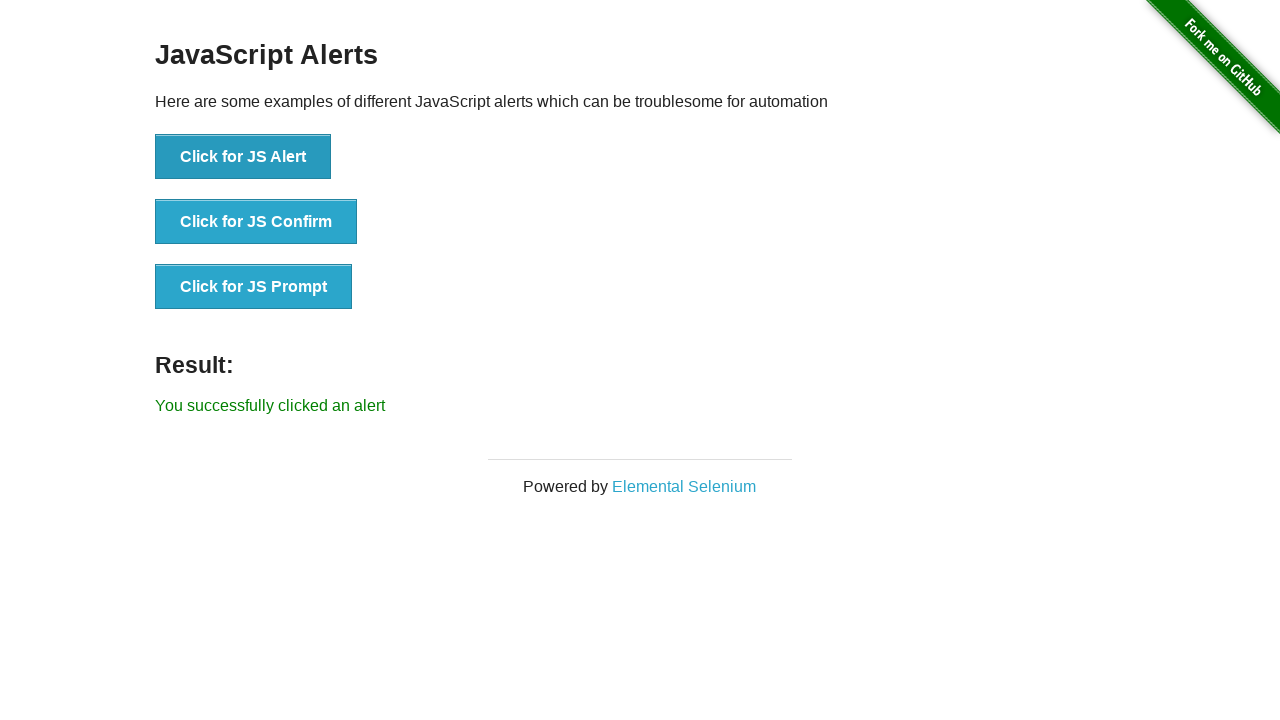

Set up dialog handler to accept alert
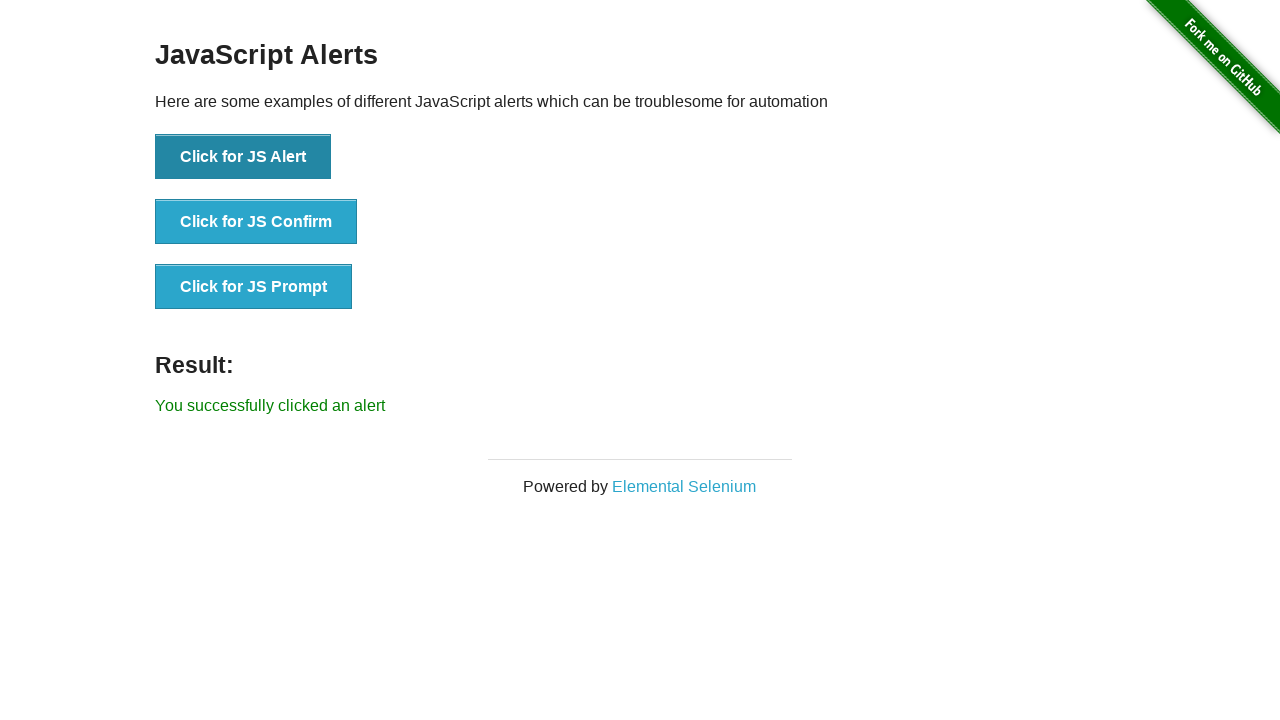

Verified result message appeared after accepting alert
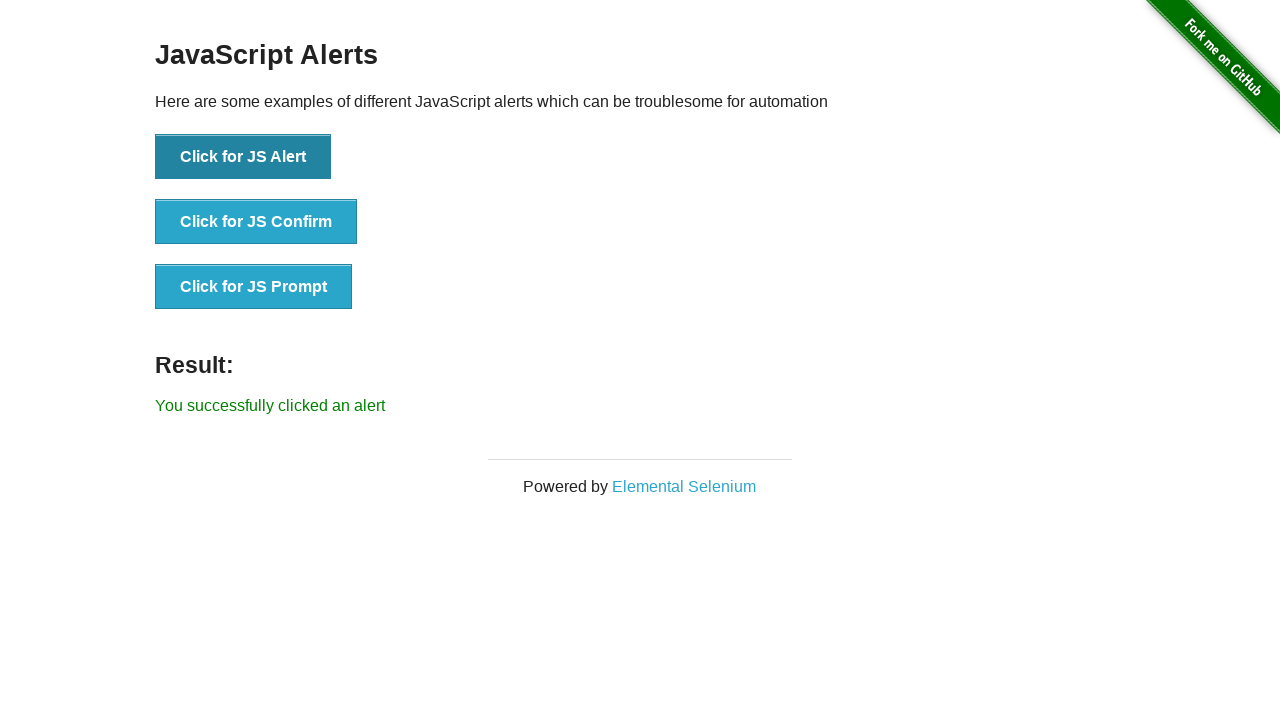

Retrieved result text content from #result element
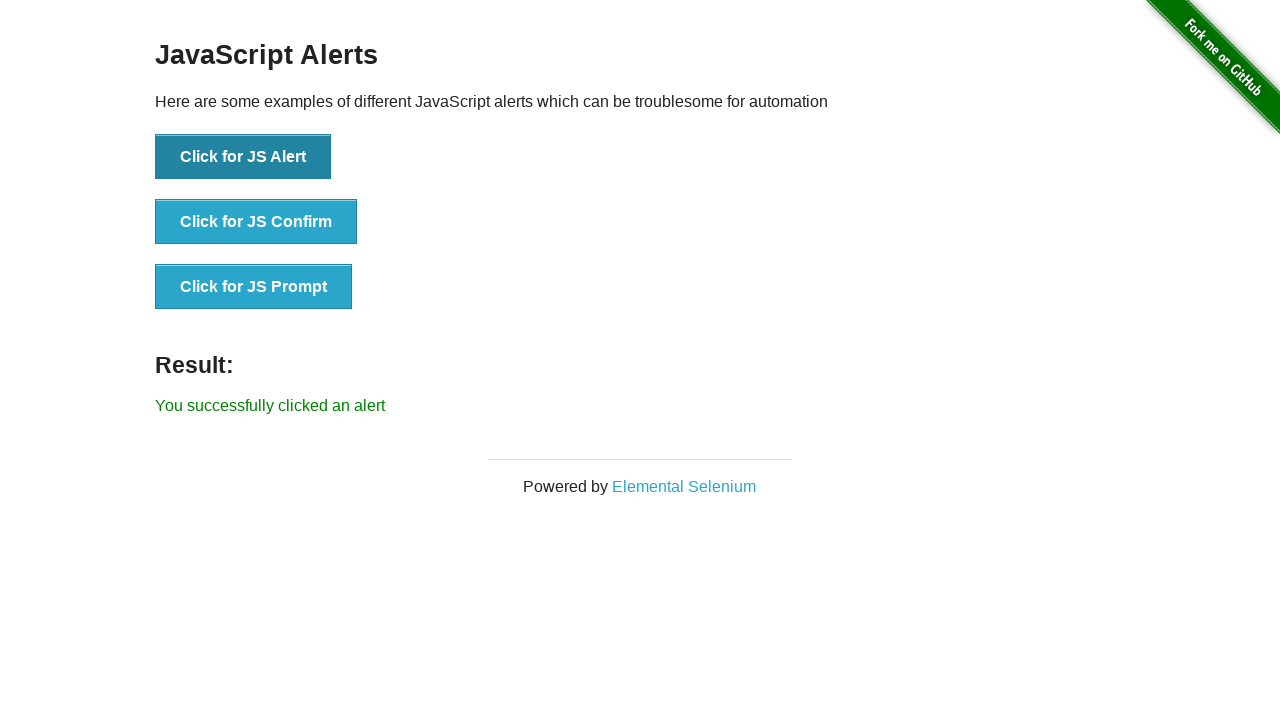

Asserted result text matches expected message: 'You successfully clicked an alert'
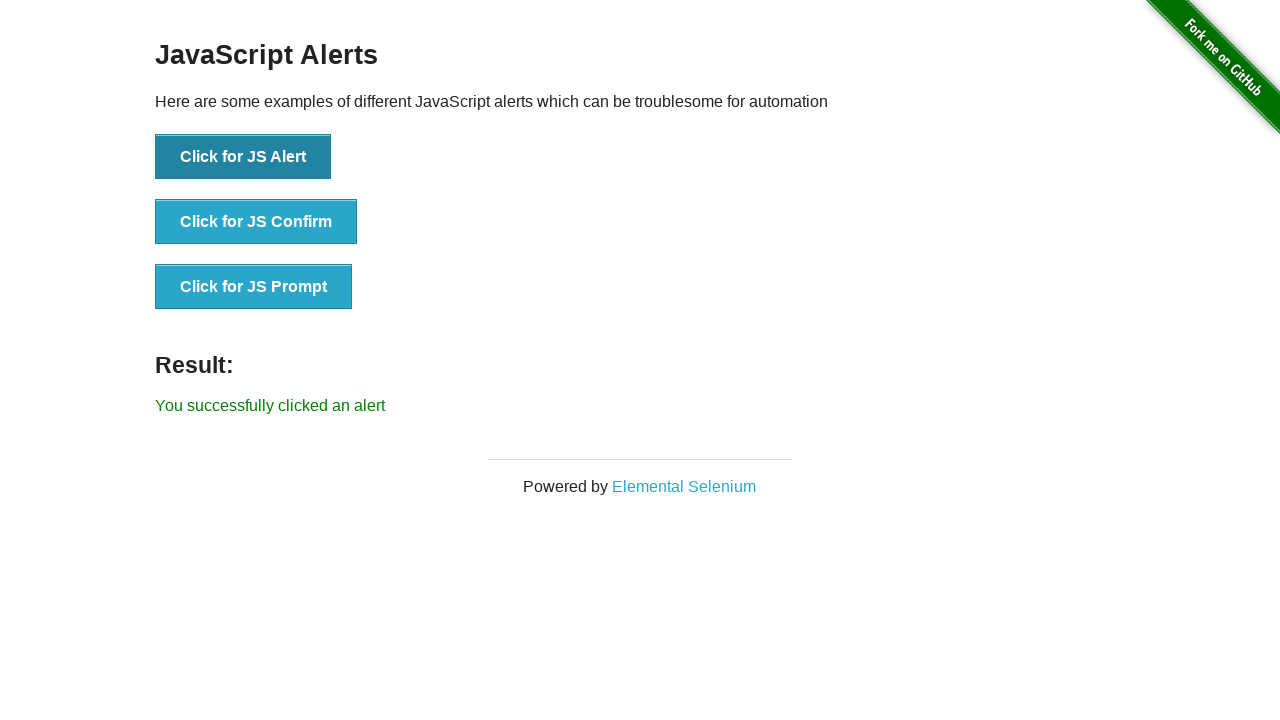

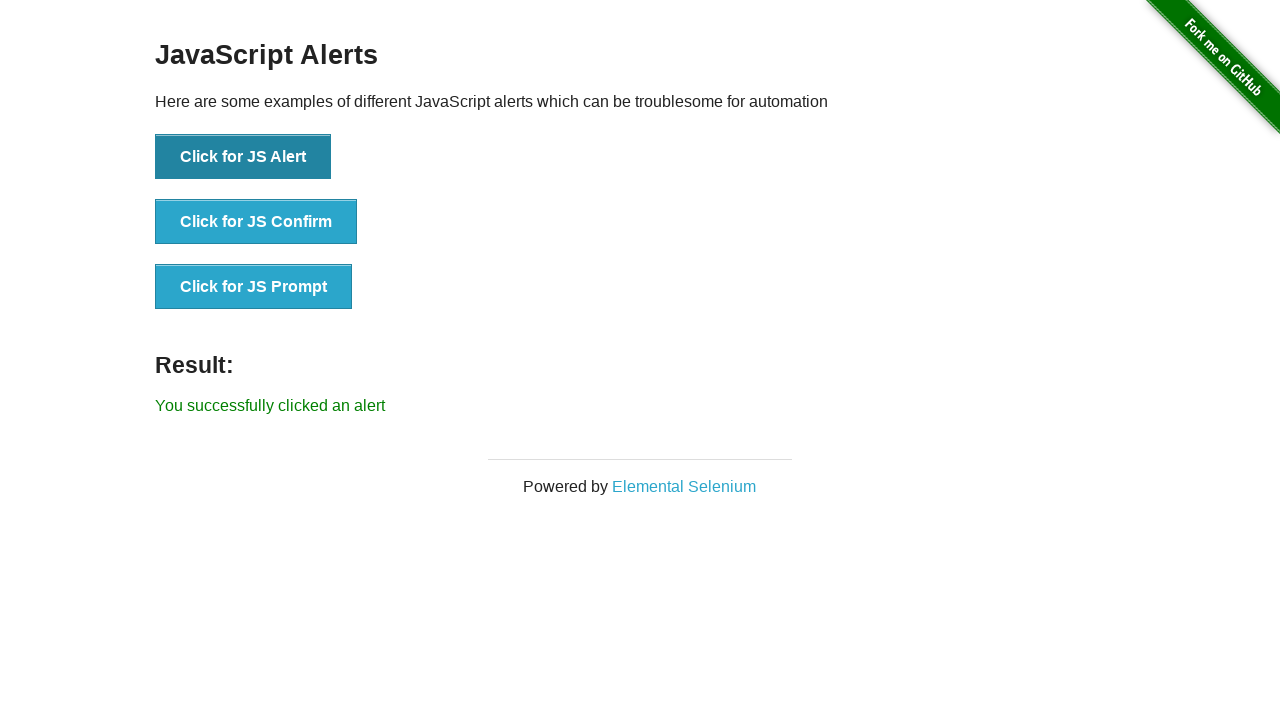